Tests the shifting content list element by clicking the list link, verifying expected text content is present, refreshing the page, and re-verifying the content

Starting URL: https://the-internet.herokuapp.com/shifting_content

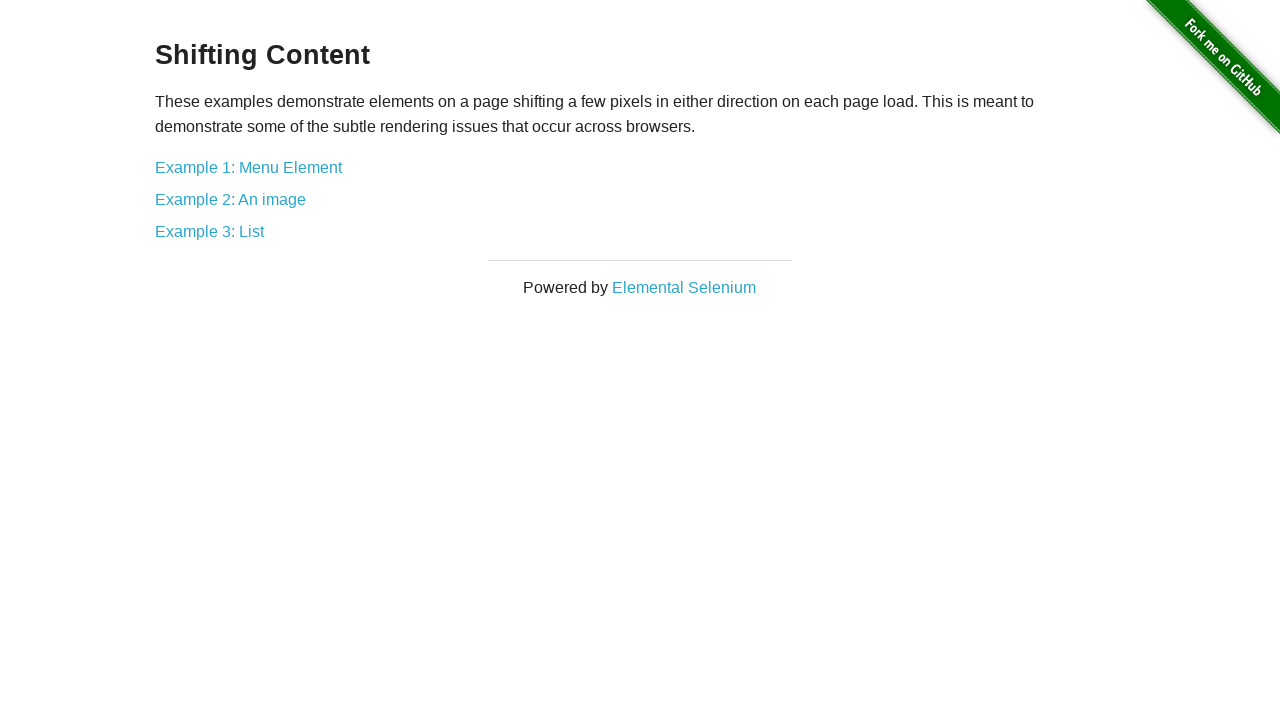

Clicked on the list link at (210, 231) on a[href='/shifting_content/list']
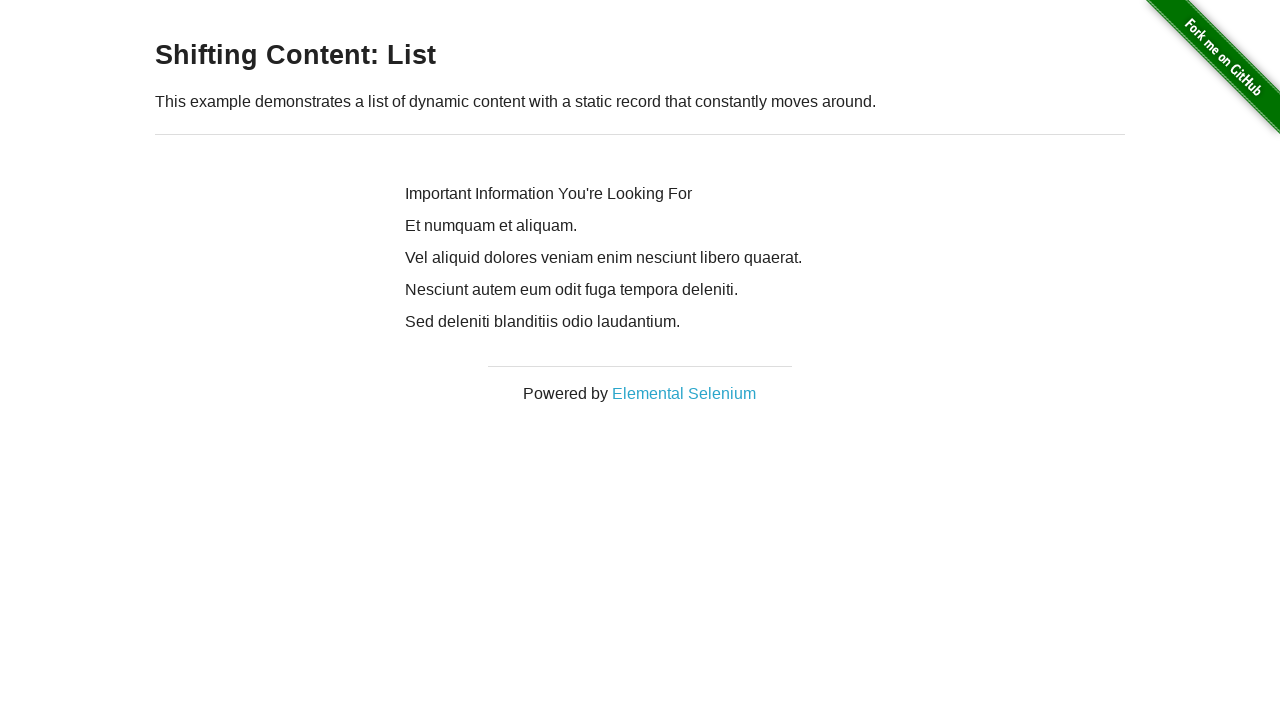

Navigated to shifting content list page
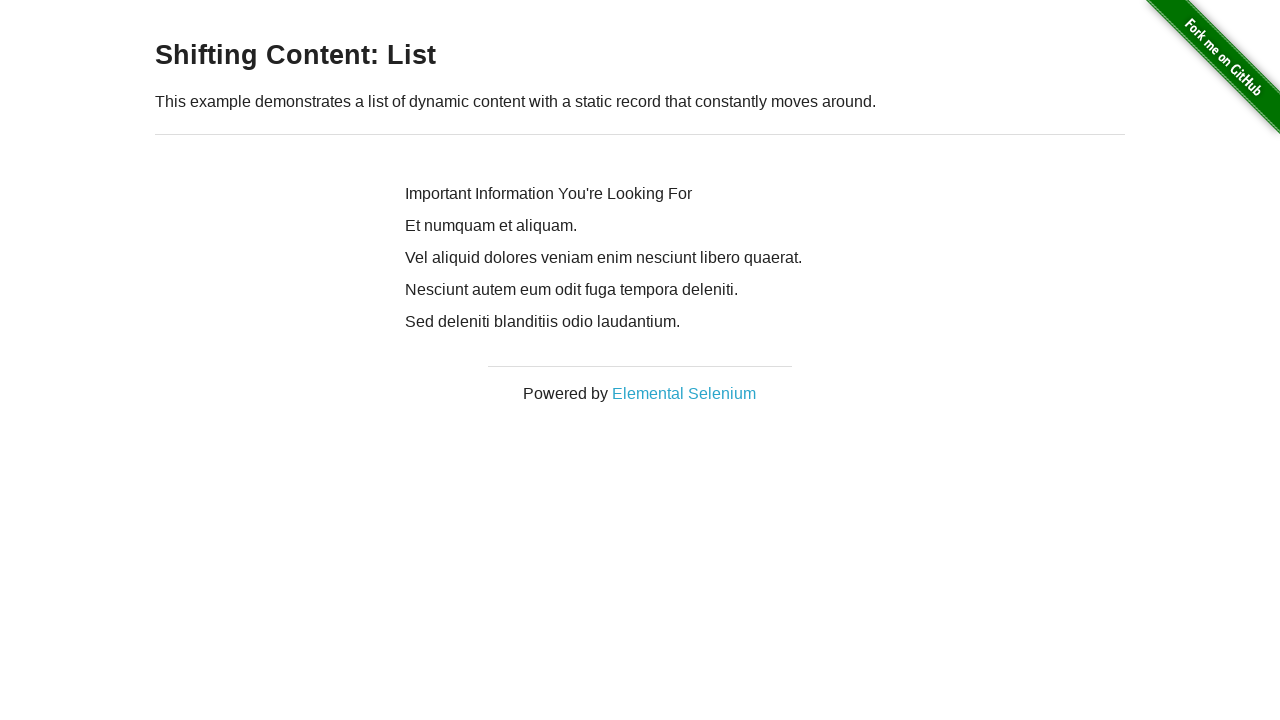

Verified 'Important Information You're Looking For' text is present on list page
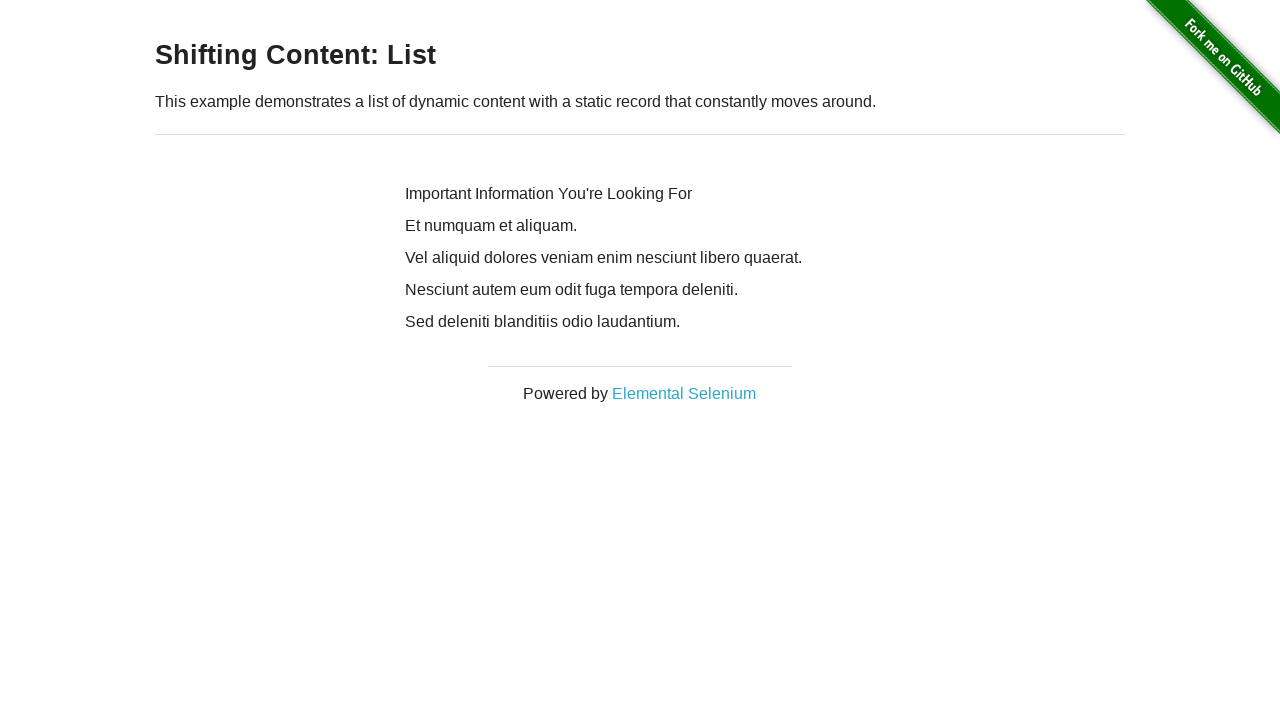

Refreshed the page
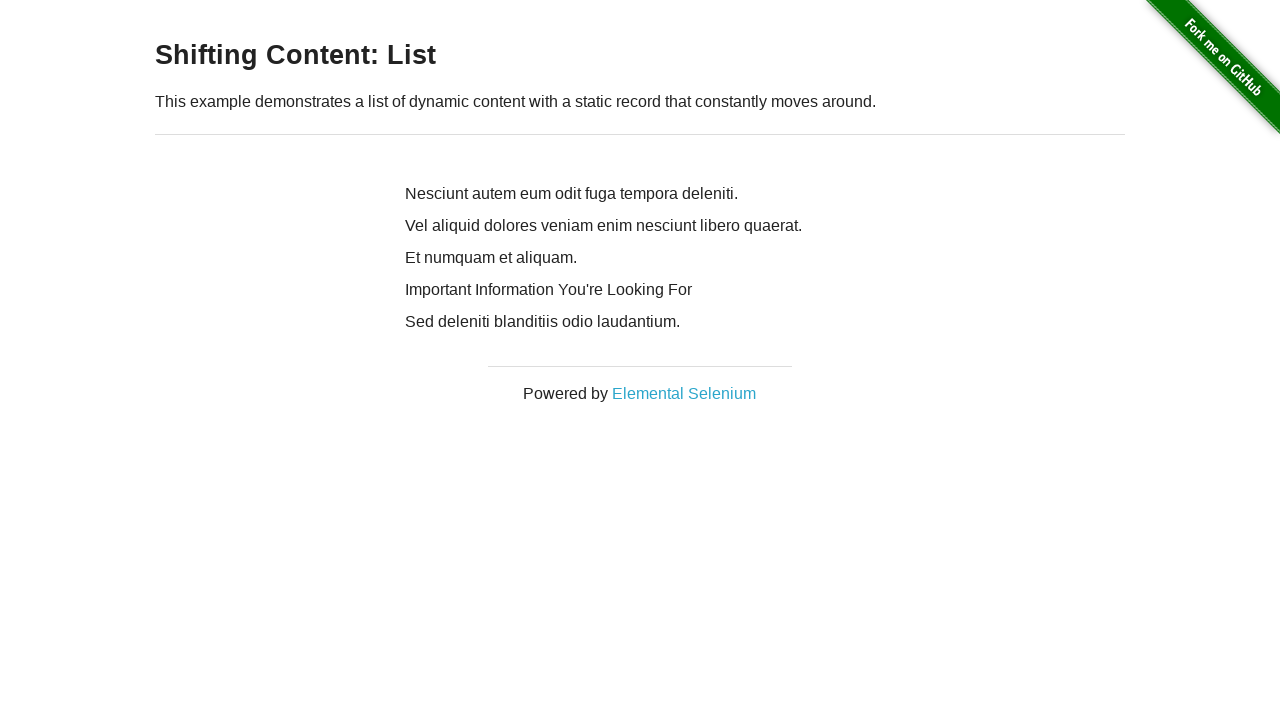

Verified 'Important Information You're Looking For' text is still present after page refresh
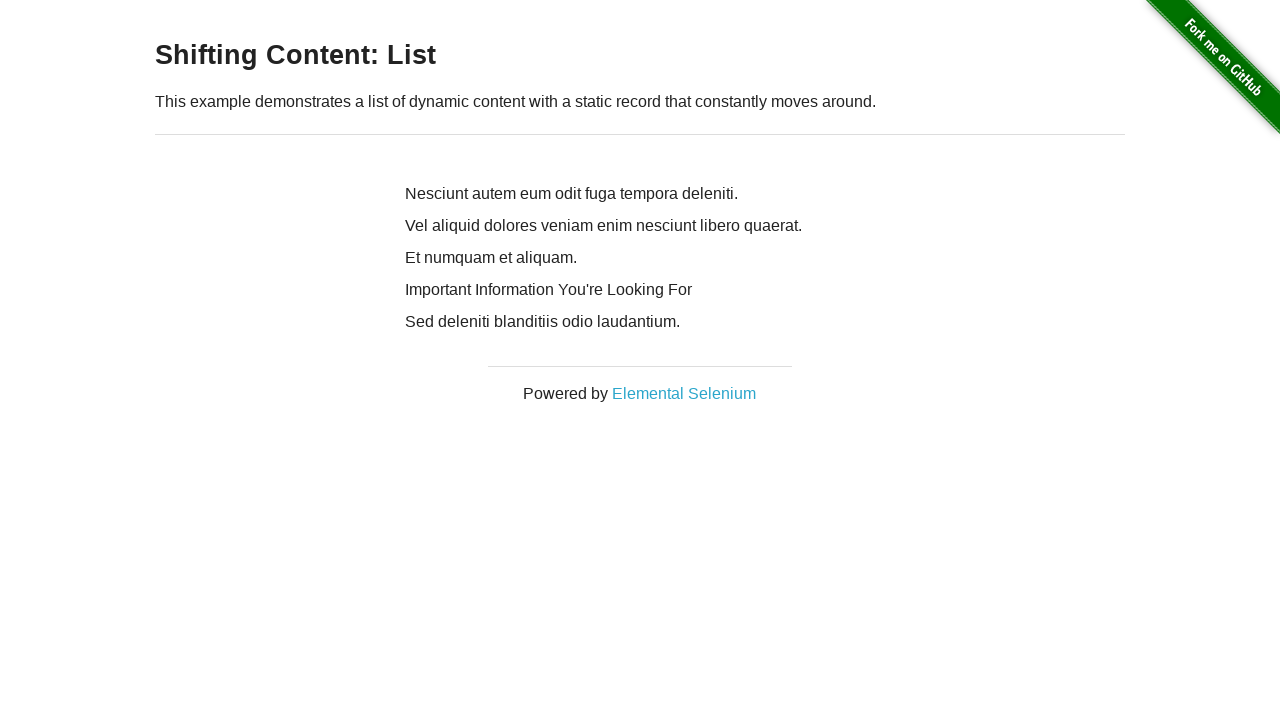

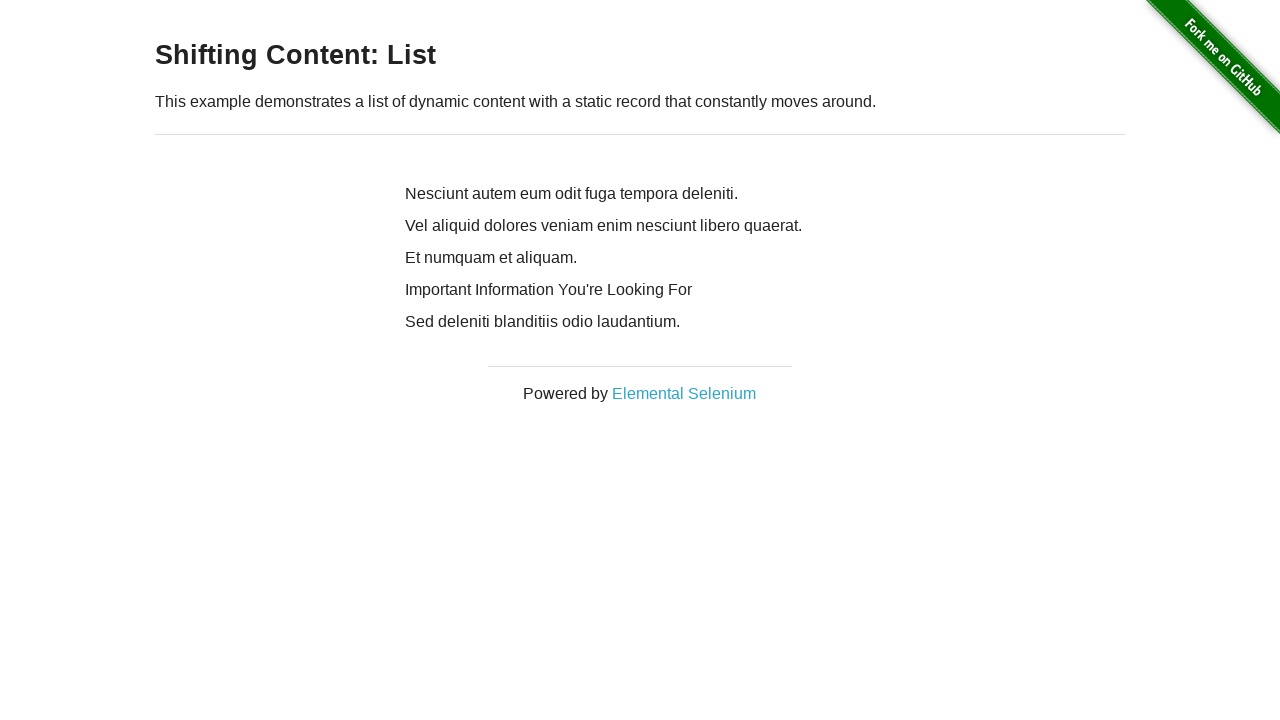